Tests JavaScript confirm dialog by clicking a button that triggers a JS confirm and dismissing it

Starting URL: https://the-internet.herokuapp.com/javascript_alerts

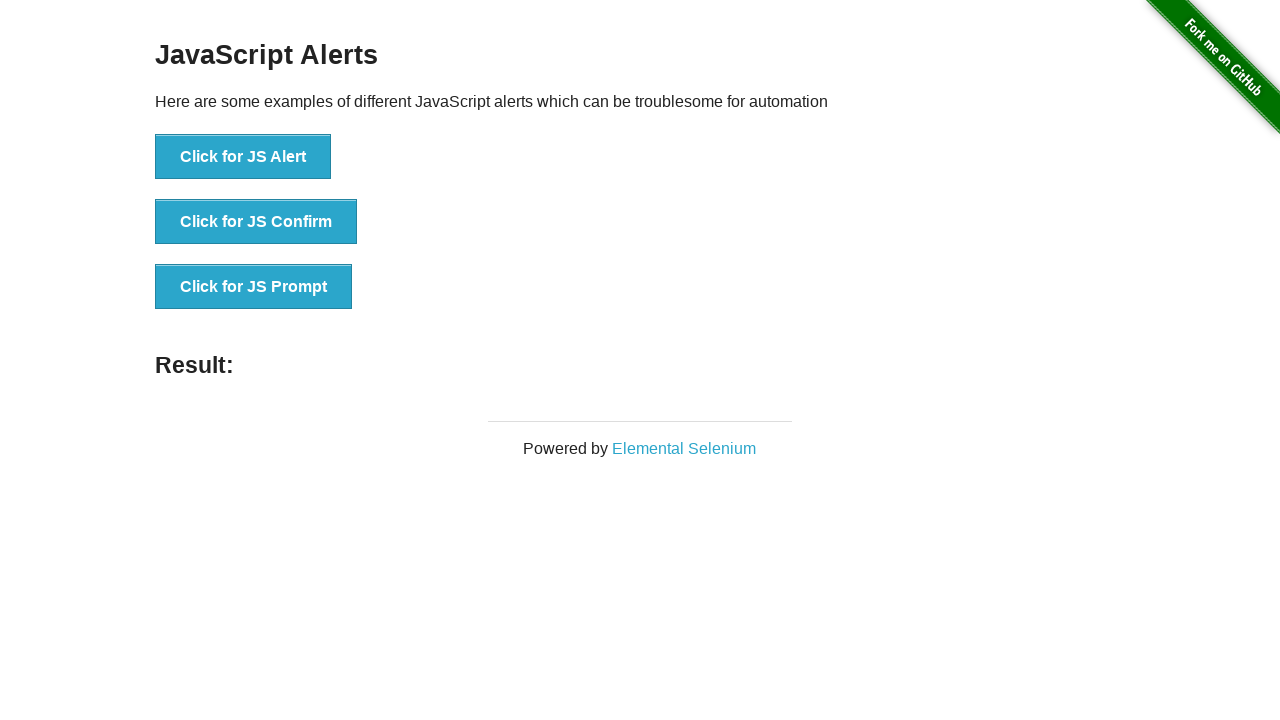

Set up dialog handler to dismiss any dialogs
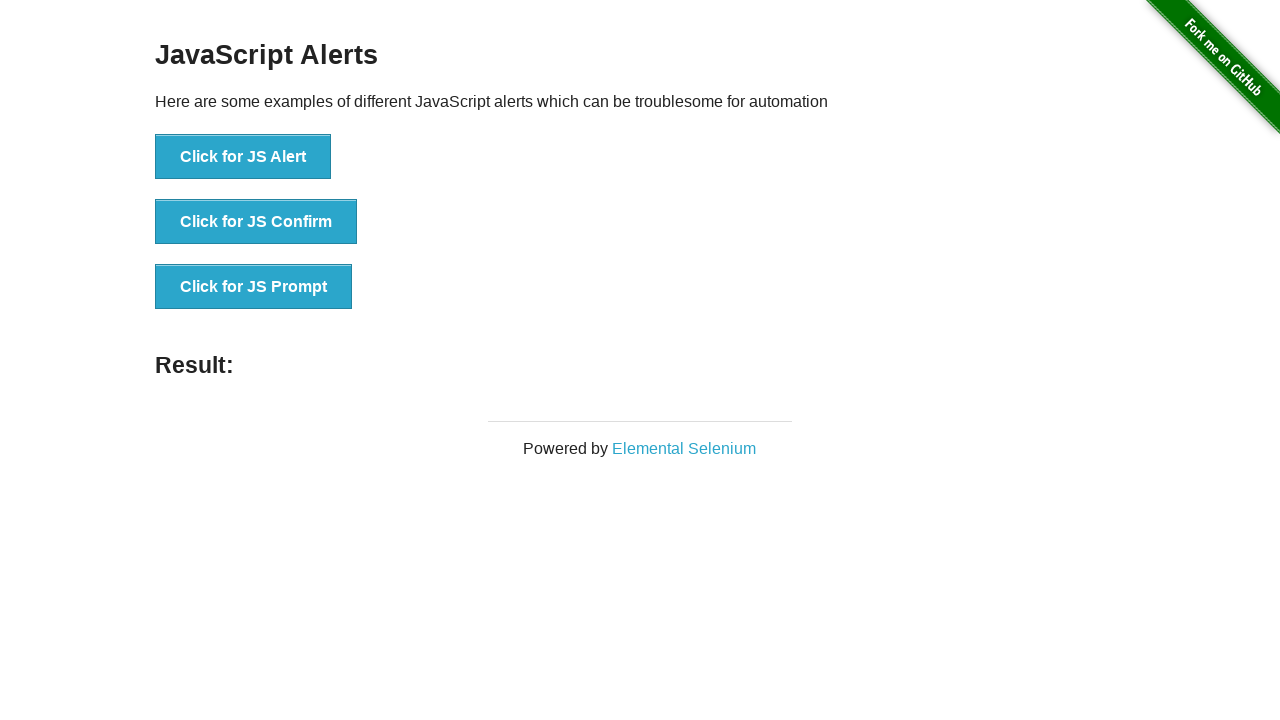

Clicked button to trigger JavaScript confirm dialog at (256, 222) on [onclick="jsConfirm()"]
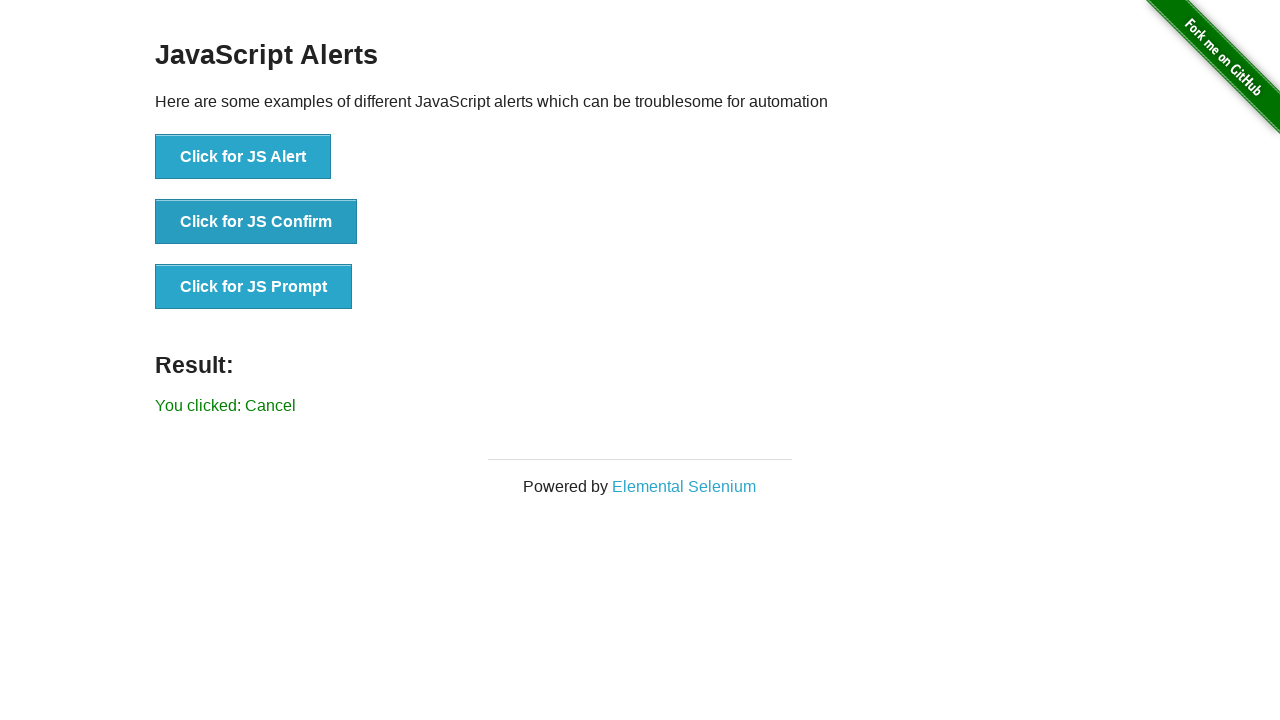

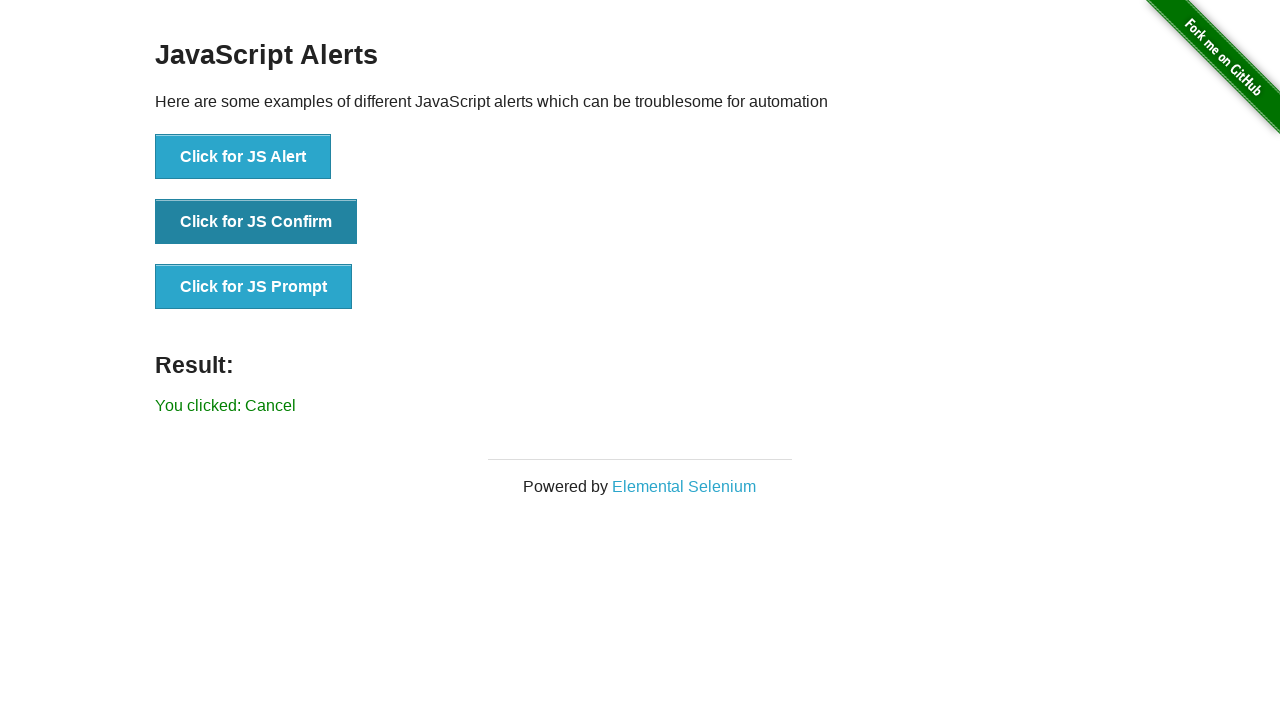